Tests window handling by navigating to a page that opens a new window, switching between windows, and verifying content in both windows

Starting URL: https://the-internet.herokuapp.com/

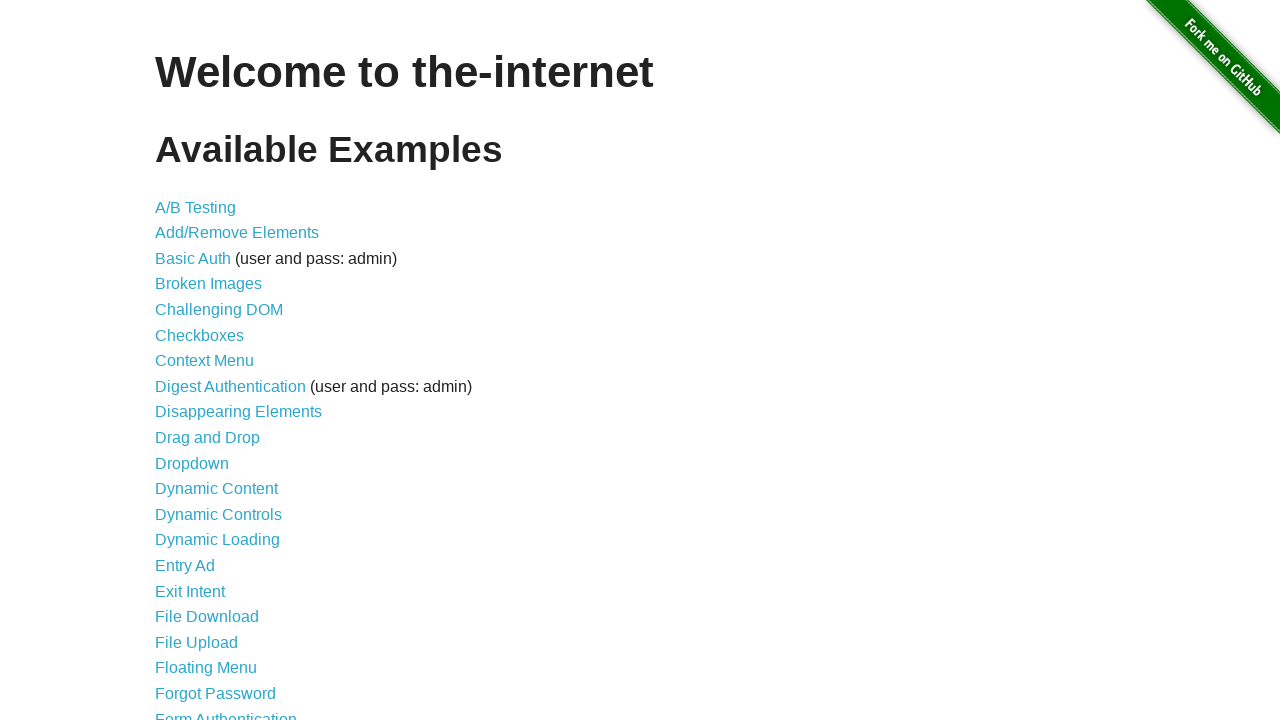

Waited for Windows link selector to be available
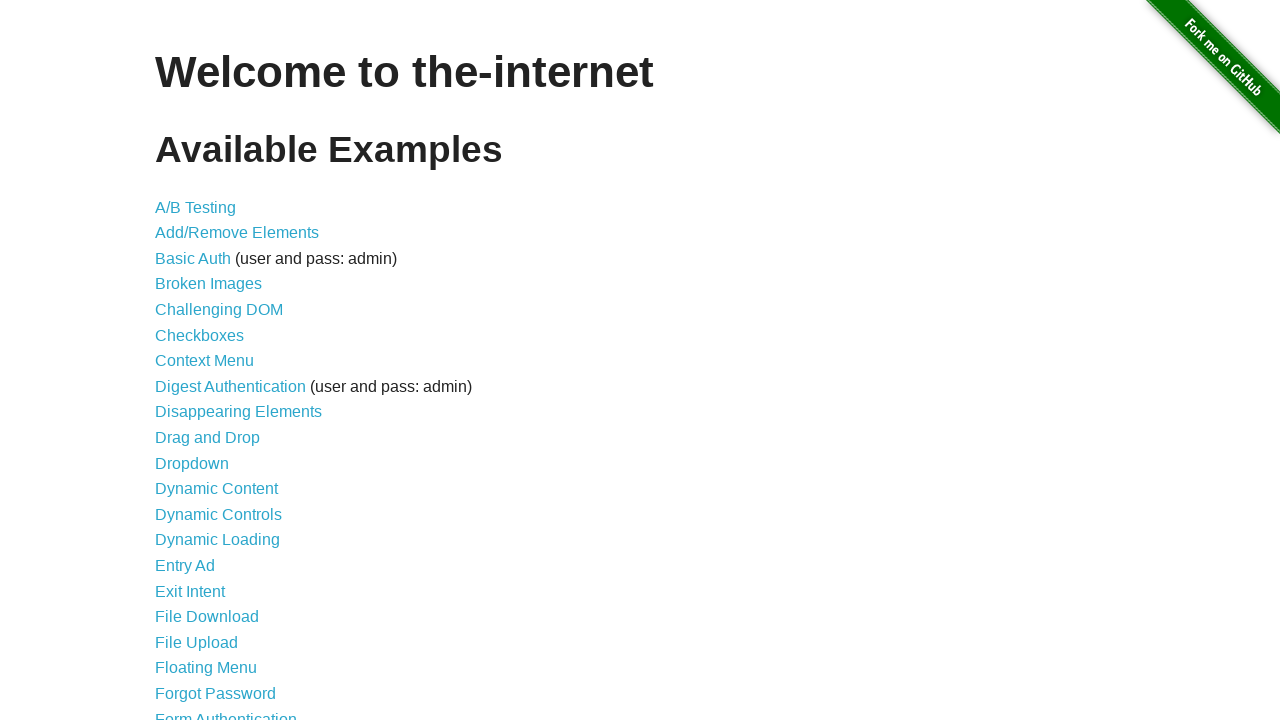

Clicked on the Windows link at (218, 369) on a[href='/windows']
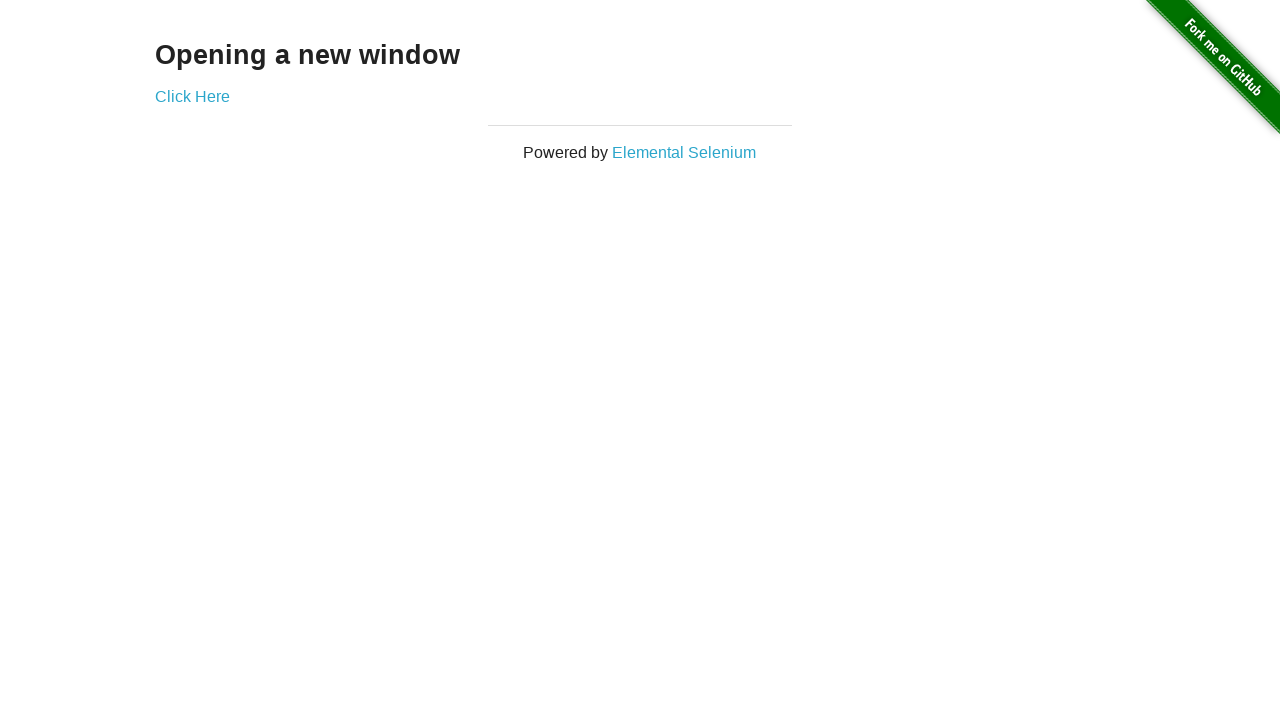

Waited for 'Click Here' link selector to be available
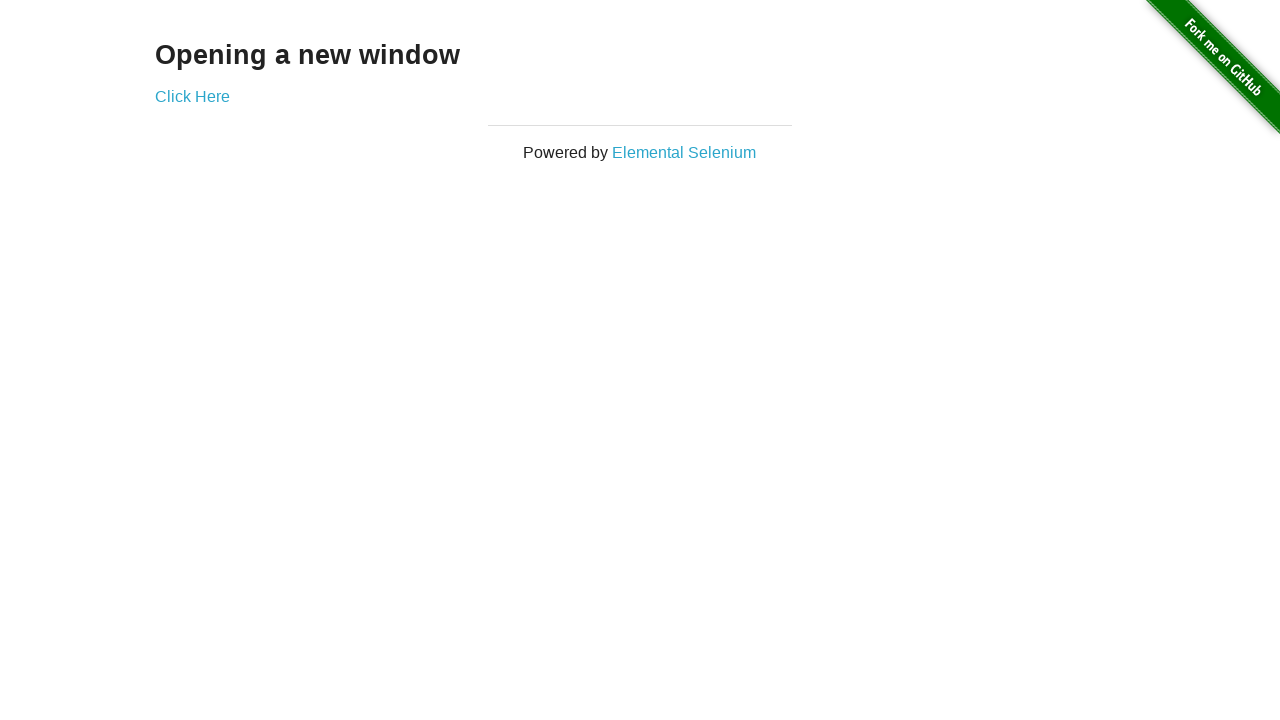

Clicked on 'Click Here' link to open new window at (192, 96) on a[href='/windows/new']
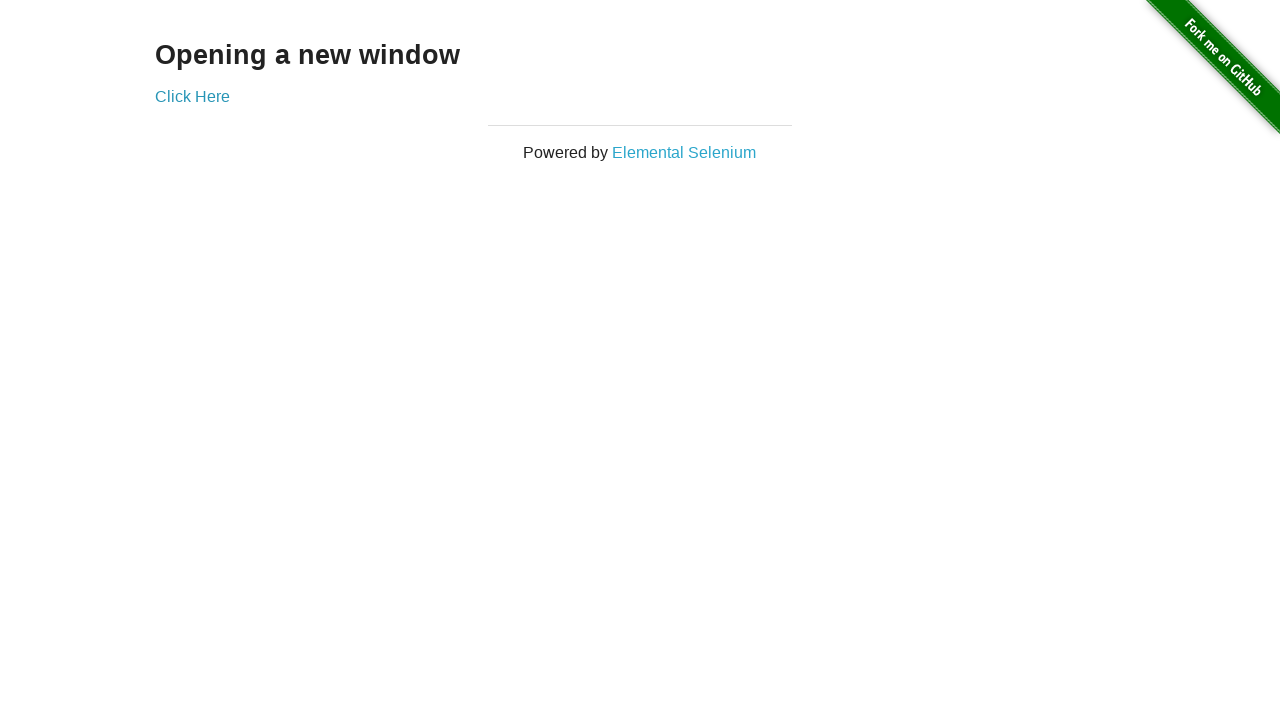

Captured new window/tab object
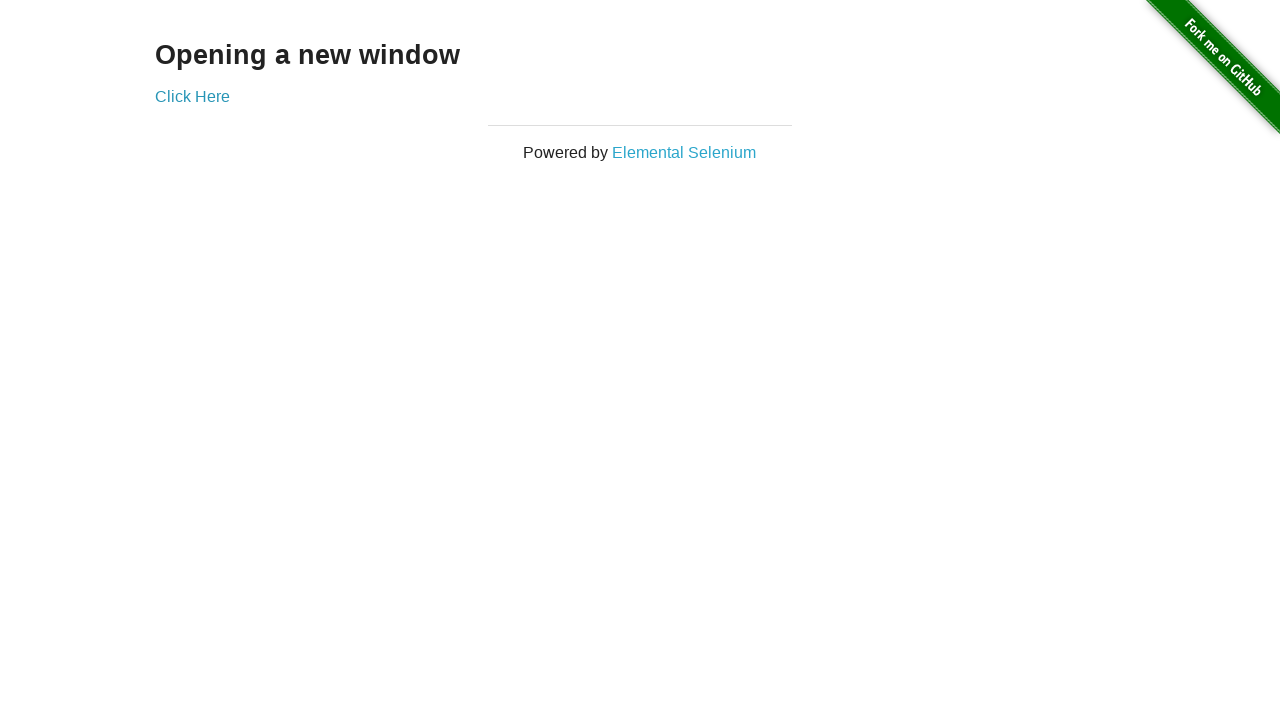

Waited for new window to fully load
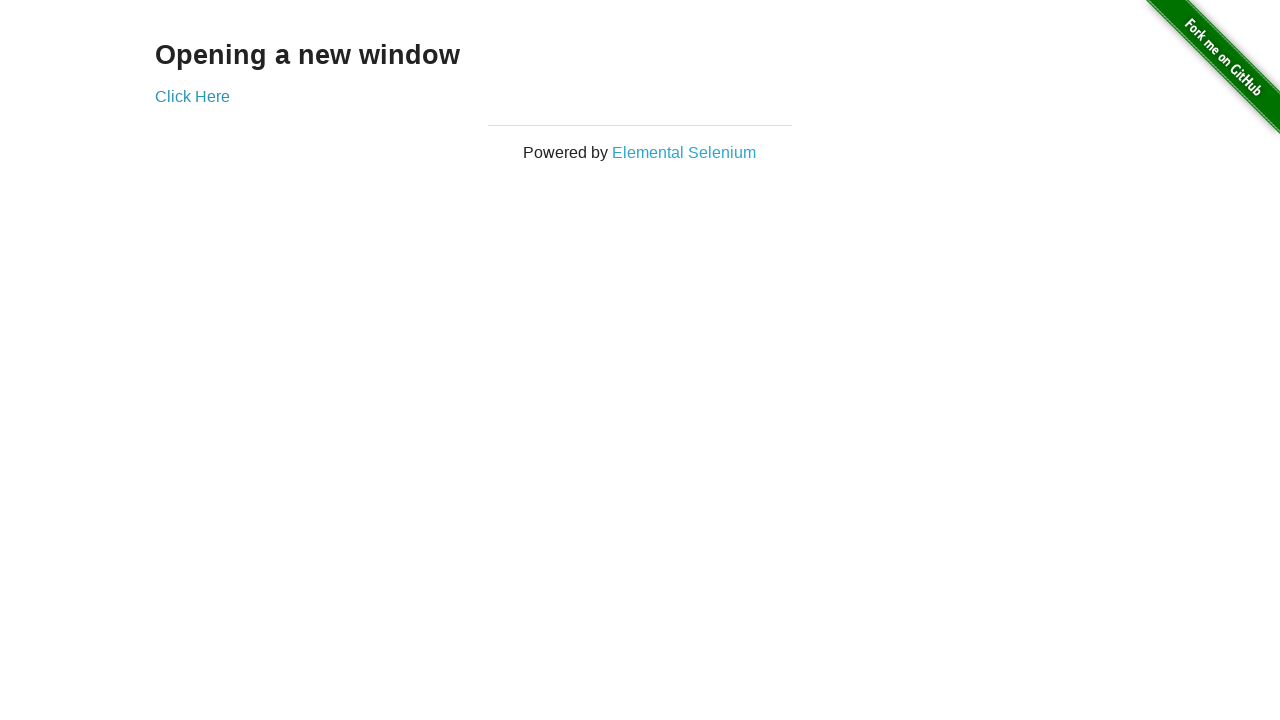

Retrieved text from child window h3: 'New Window'
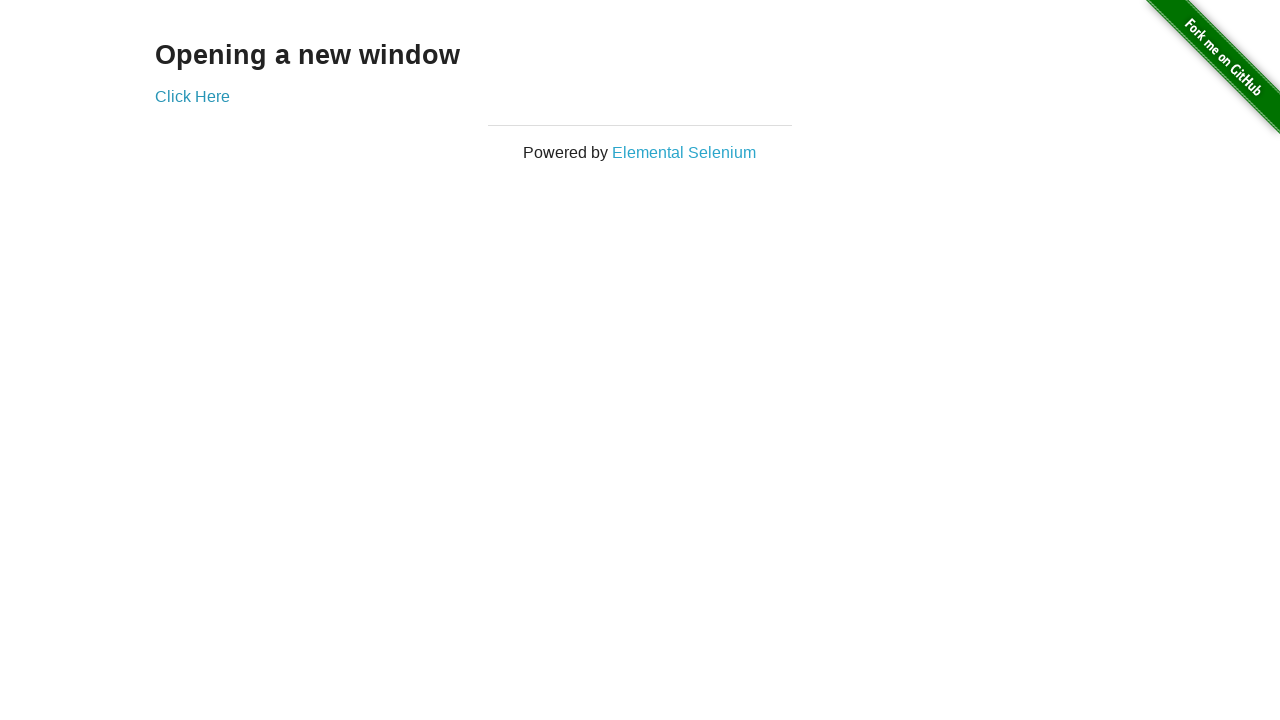

Closed the child window
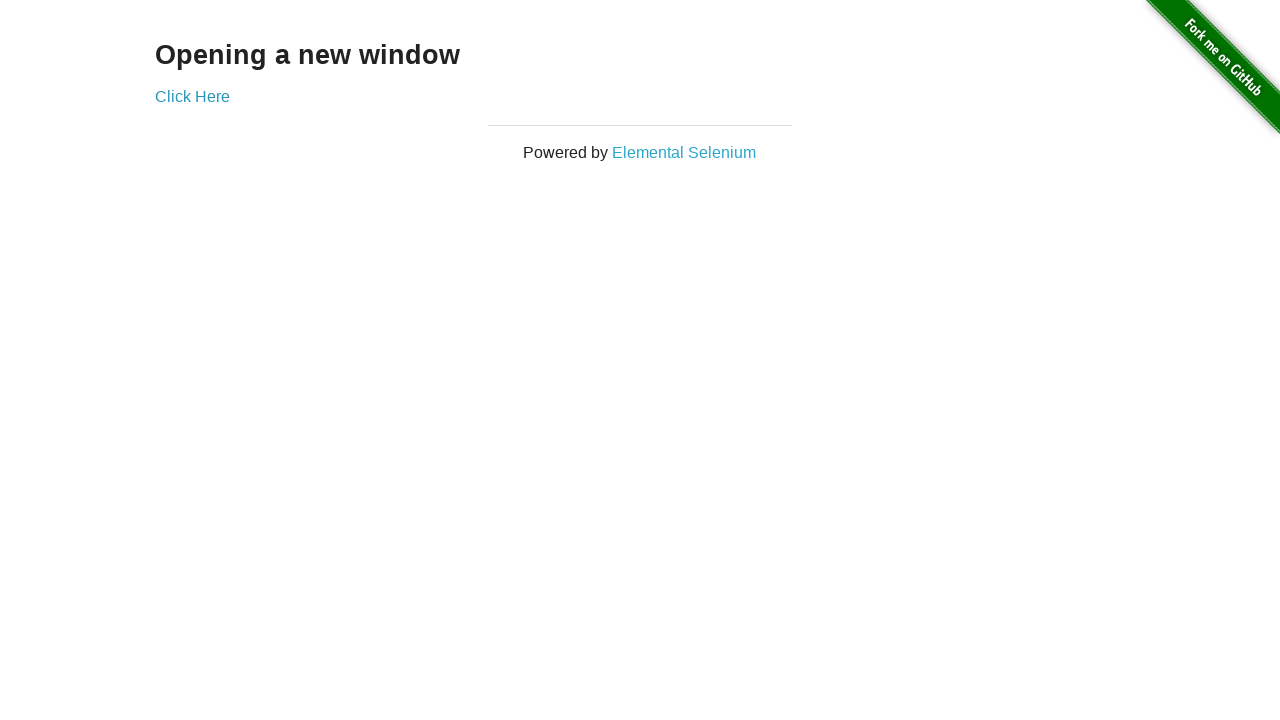

Retrieved text from parent window h3: 'Opening a new window'
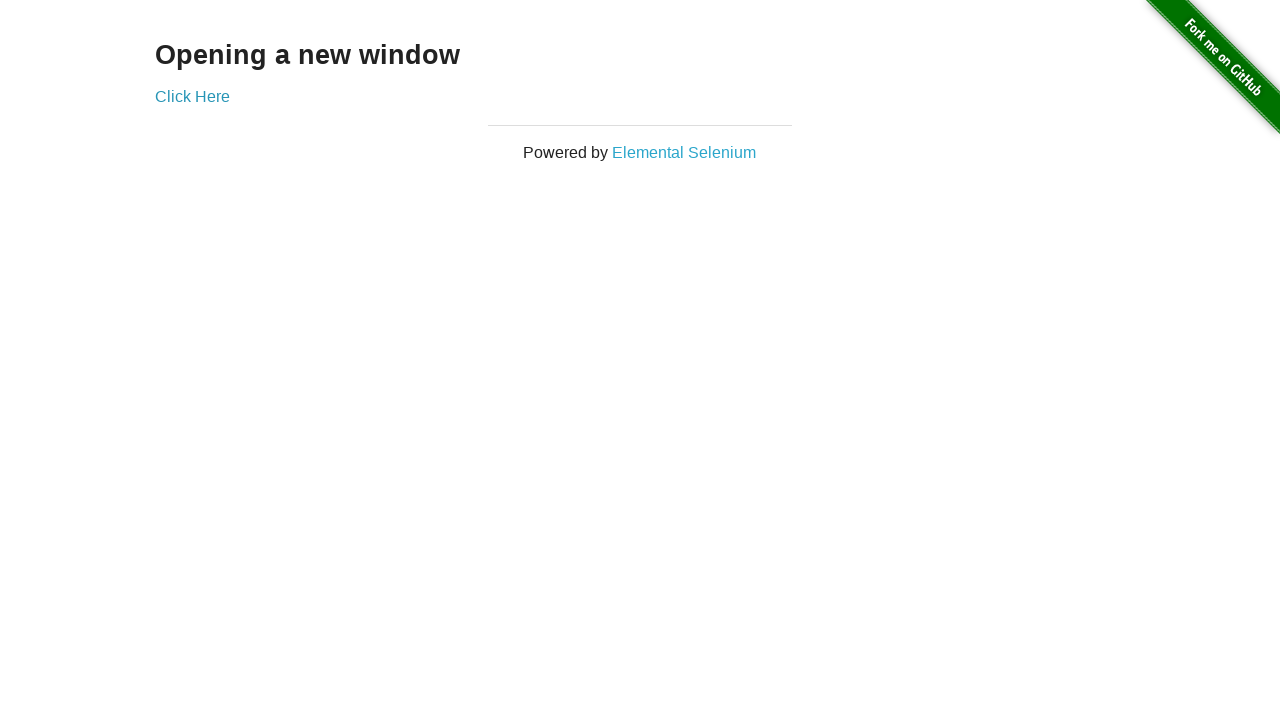

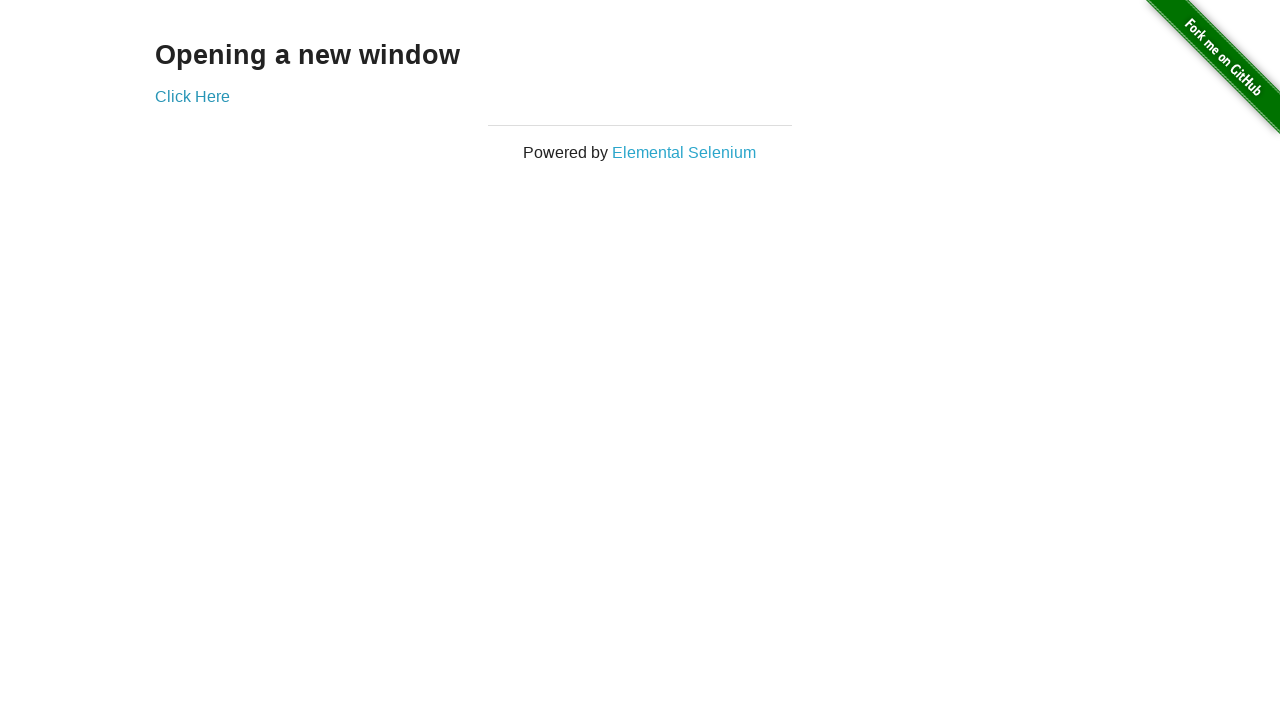